Tests navigation by clicking on a homepage link and verifying the browser navigates to the correct homepage URL.

Starting URL: https://kristinek.github.io/site/examples/actions

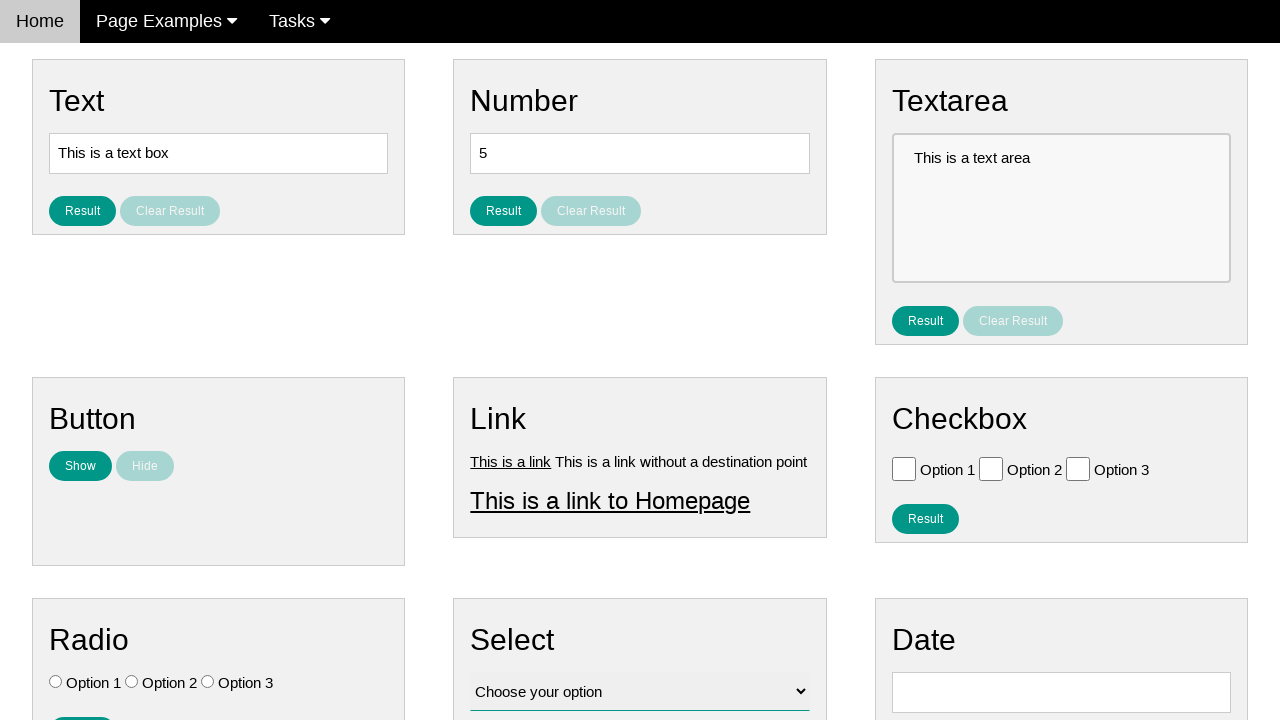

Verified current URL is the starting actions page
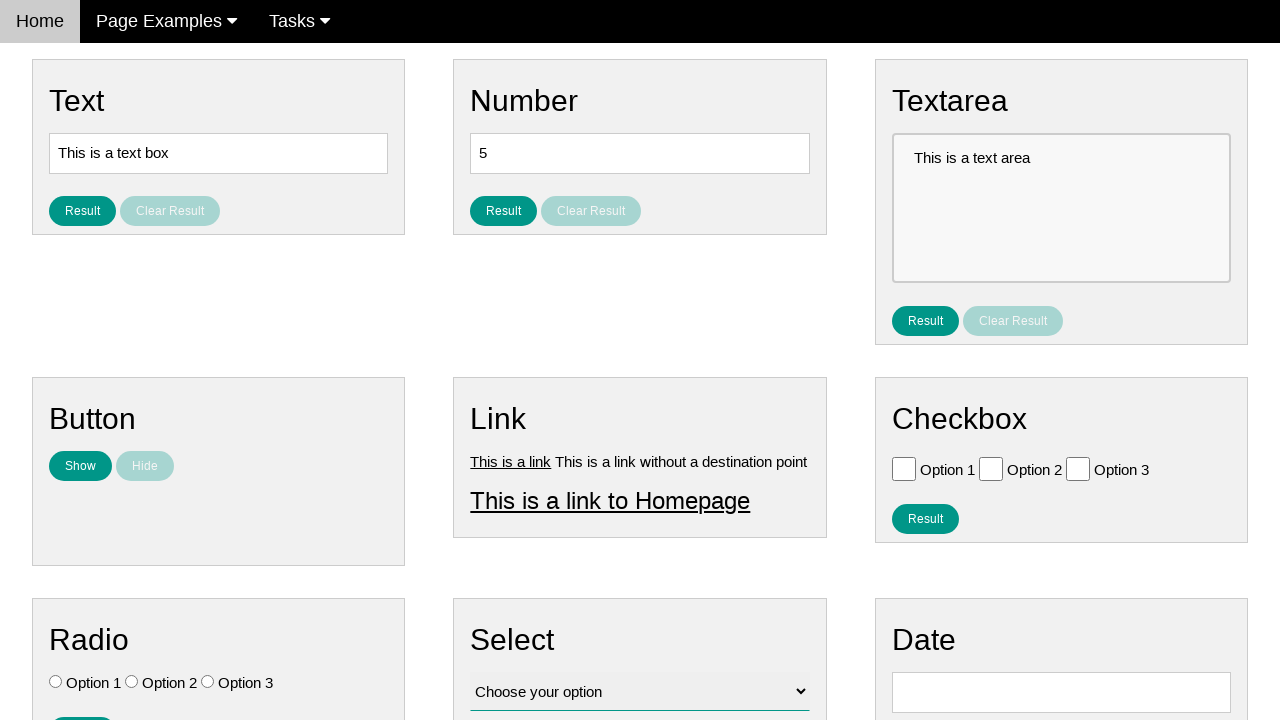

Clicked on the homepage link at (610, 500) on #homepage_link
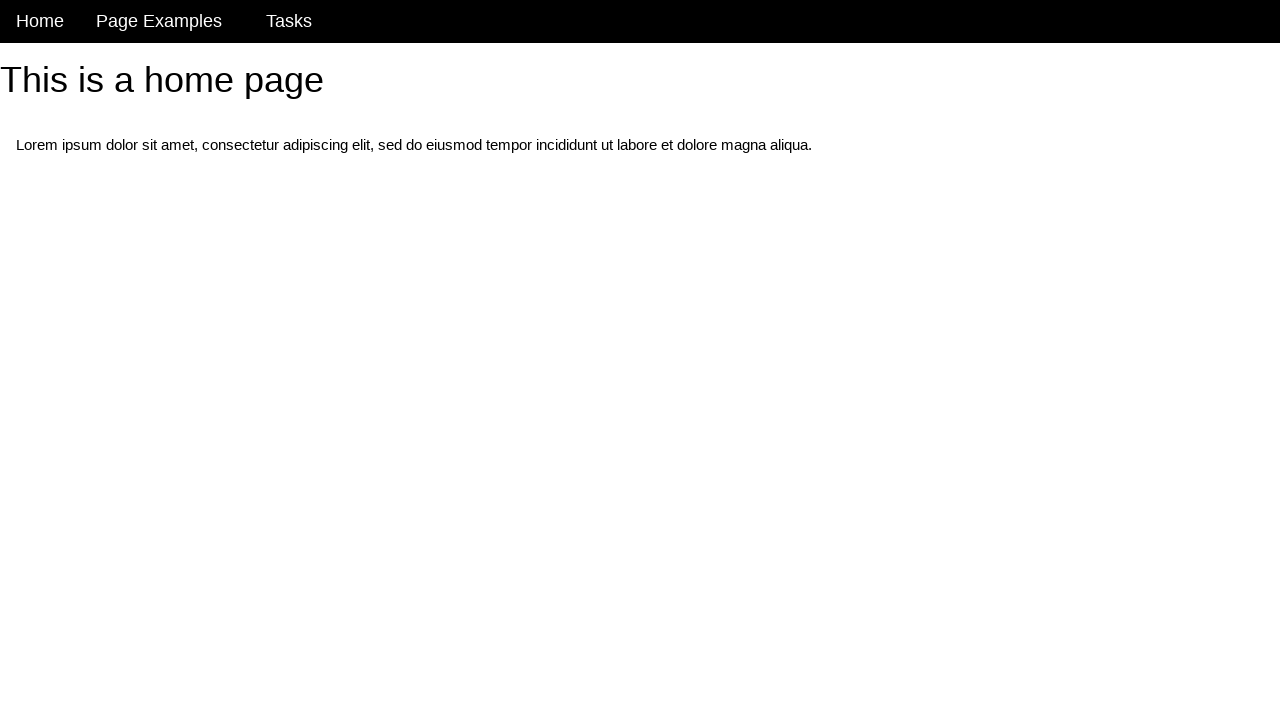

Homepage loaded - h1 element appeared
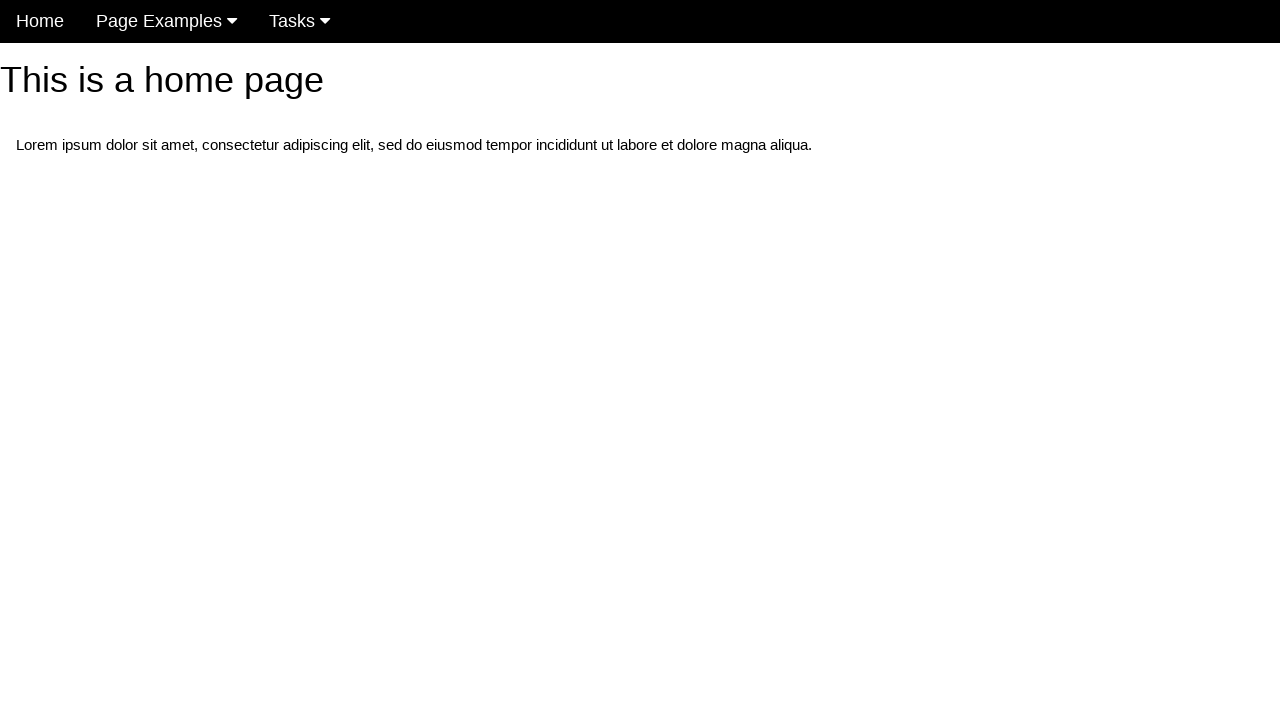

Verified h1 text displays 'This is a home page'
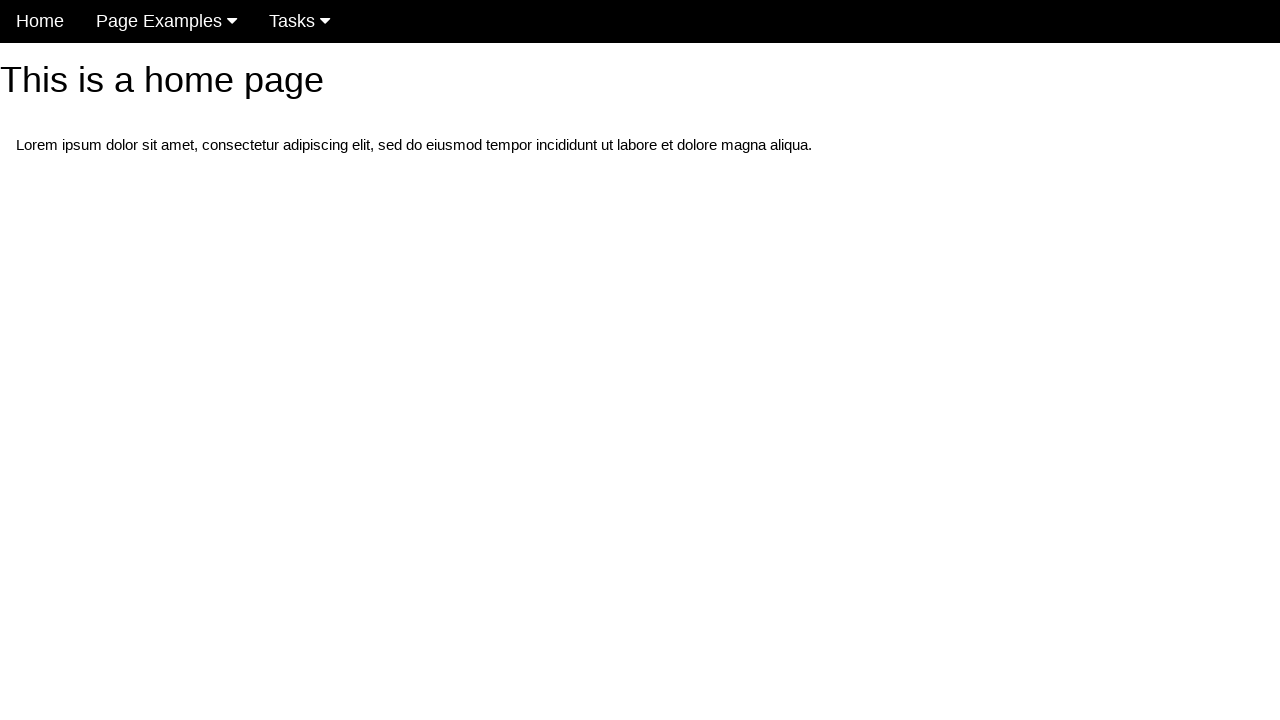

Verified URL changed from the starting actions page
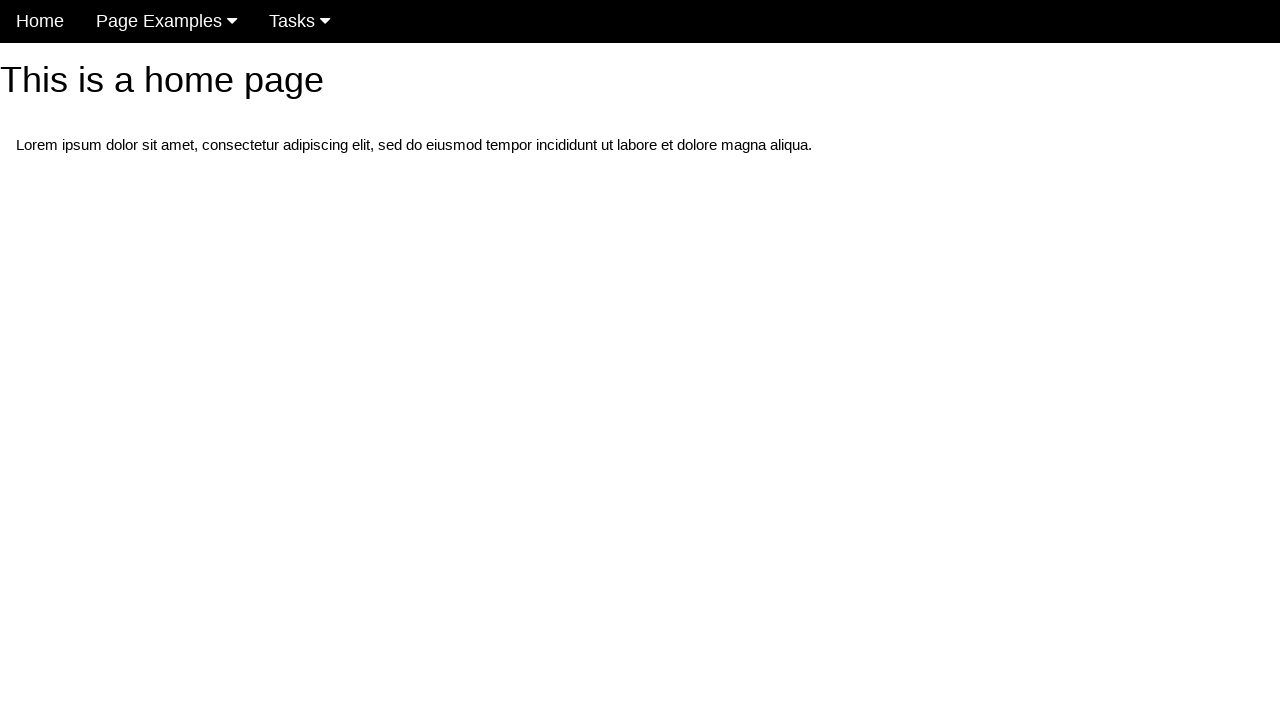

Verified URL is now the correct homepage URL
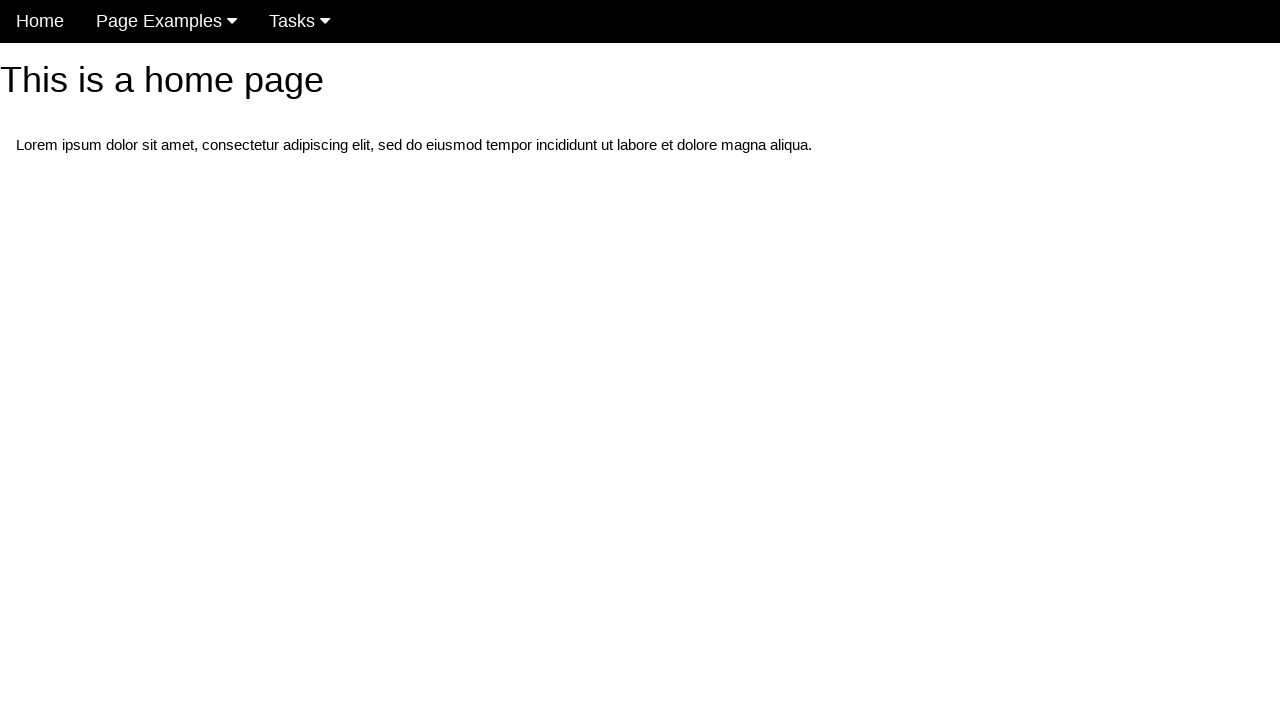

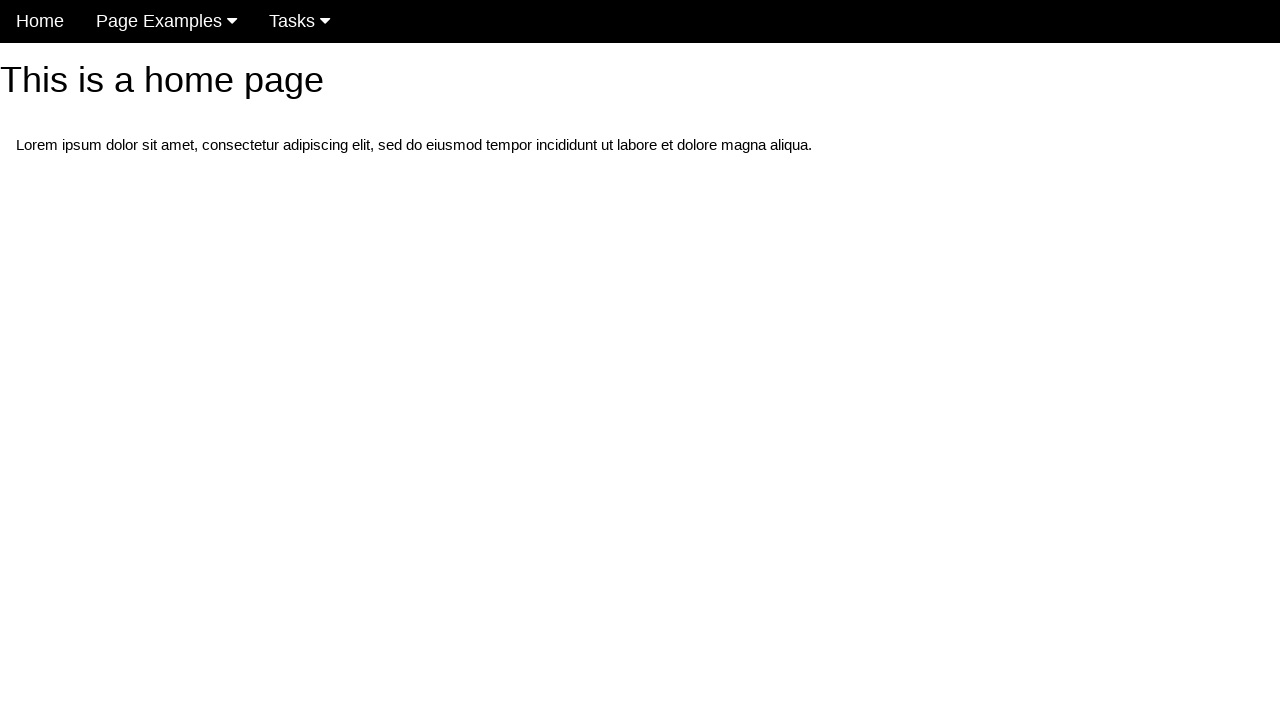